Tests jQuery UI drag and drop functionality by dragging an element to a droppable target

Starting URL: http://jqueryui.com/resources/demos/droppable/default.html

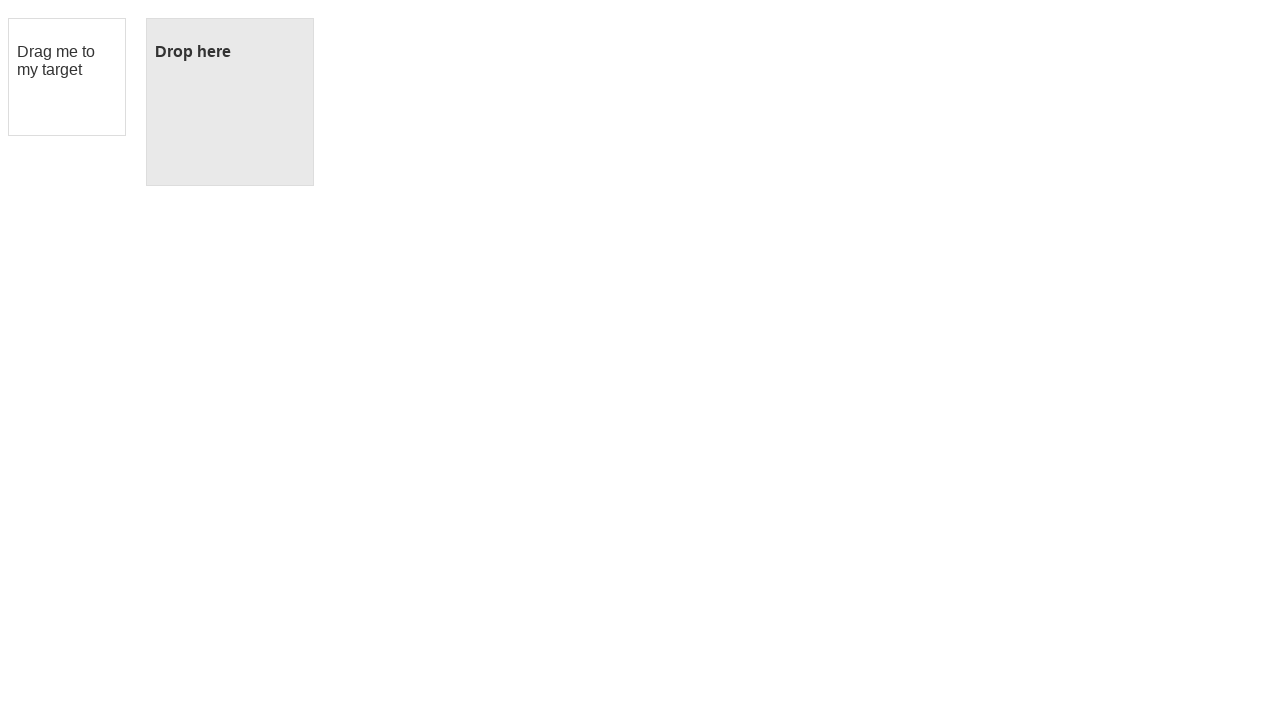

Located the draggable element with ID 'draggable'
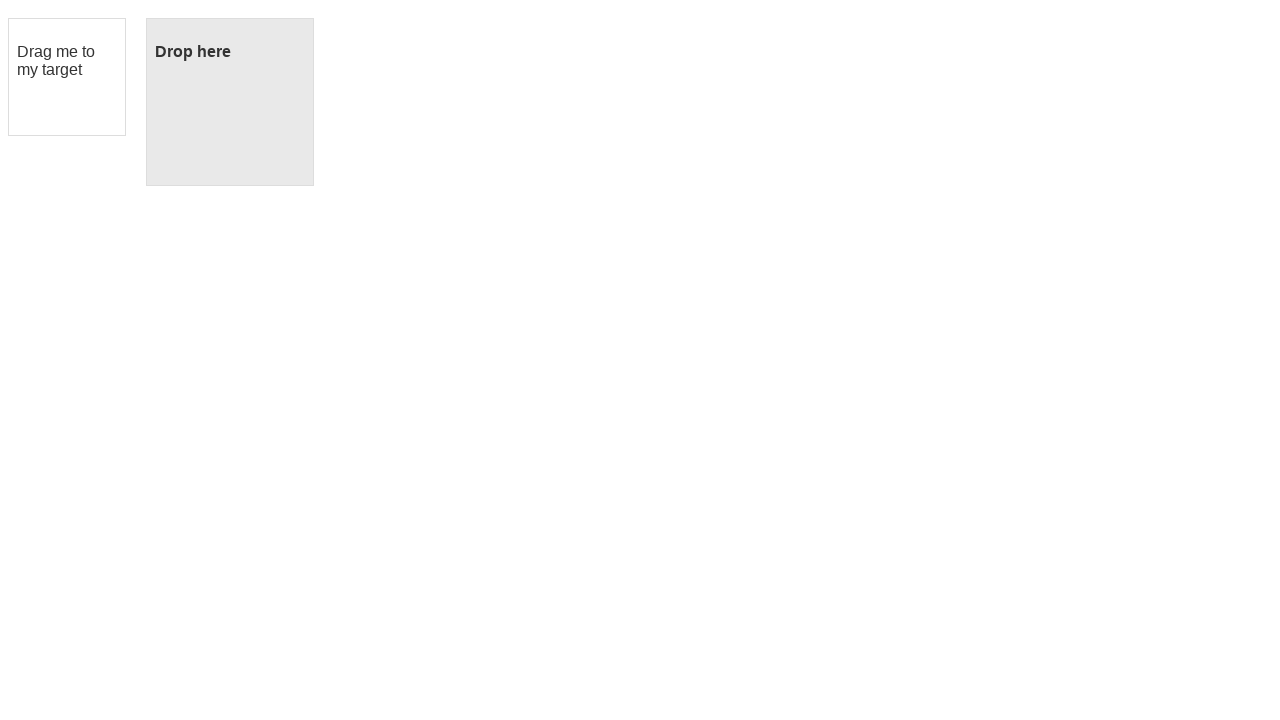

Located the droppable target element with ID 'droppable'
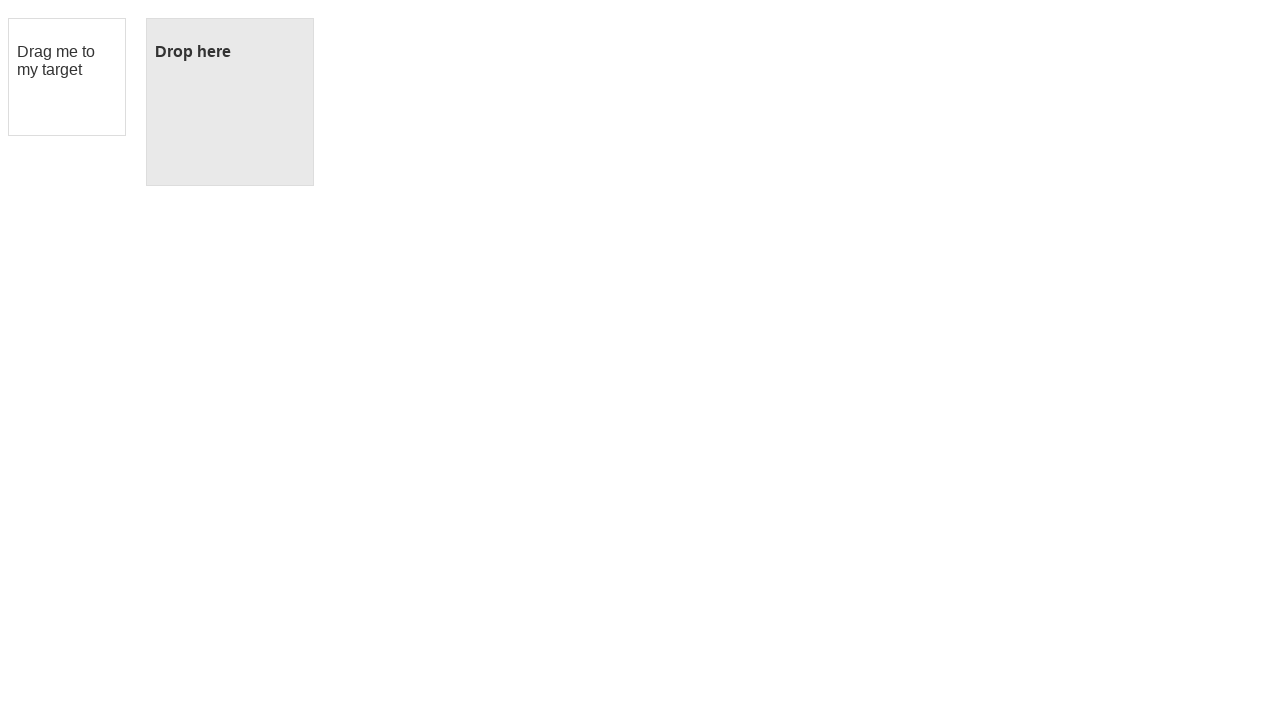

Dragged the draggable element to the droppable target at (230, 102)
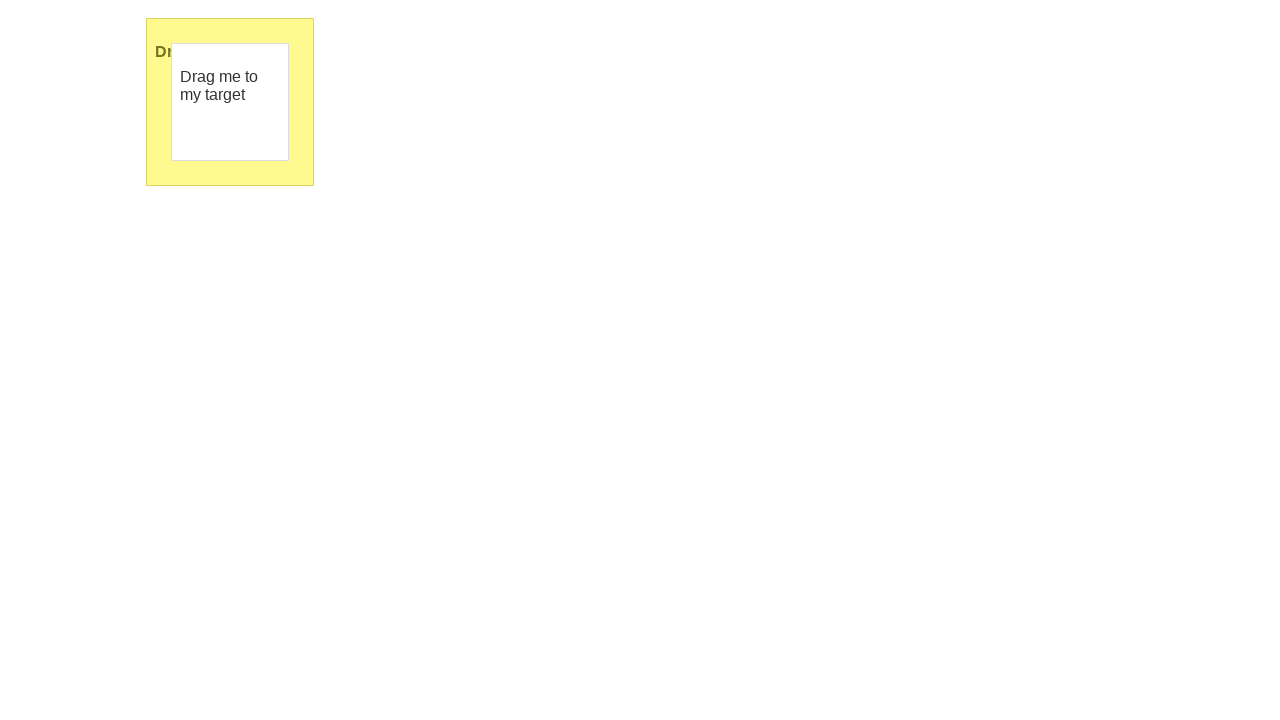

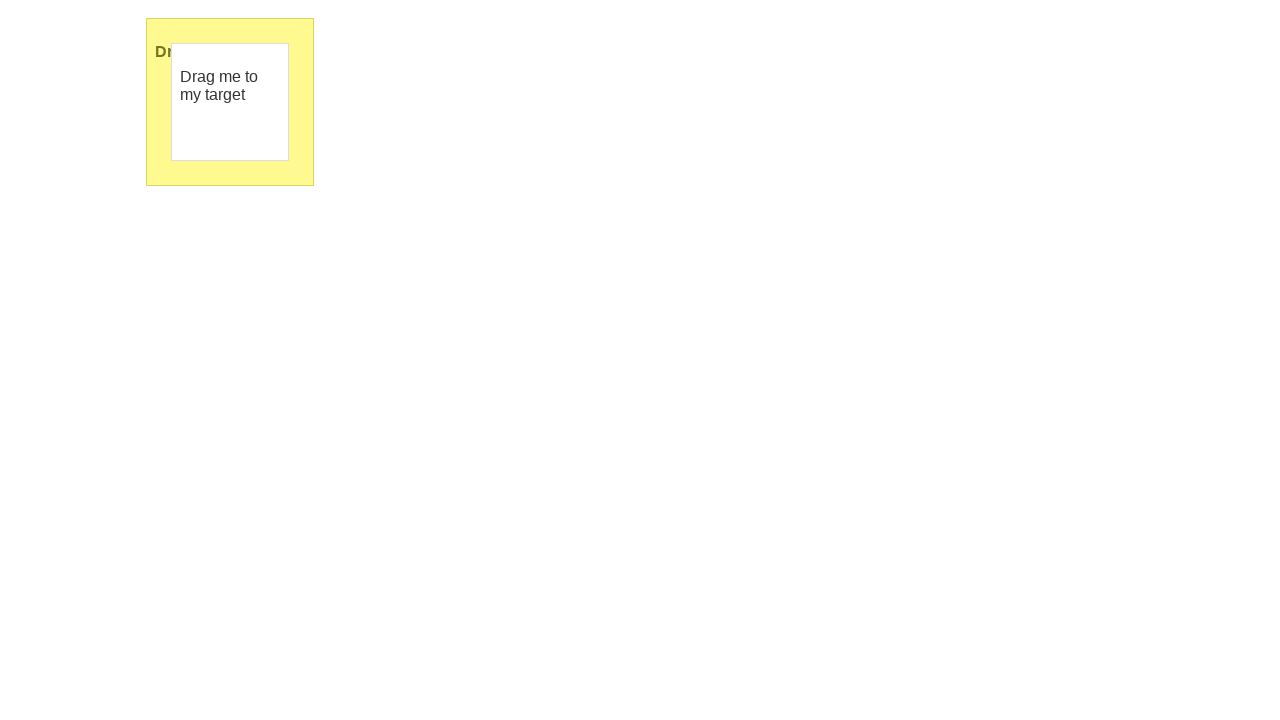